Tests a dynamic loading page where the target element is already in the DOM but hidden, clicks Start button and waits for the hidden element to become visible

Starting URL: http://the-internet.herokuapp.com/dynamic_loading/1

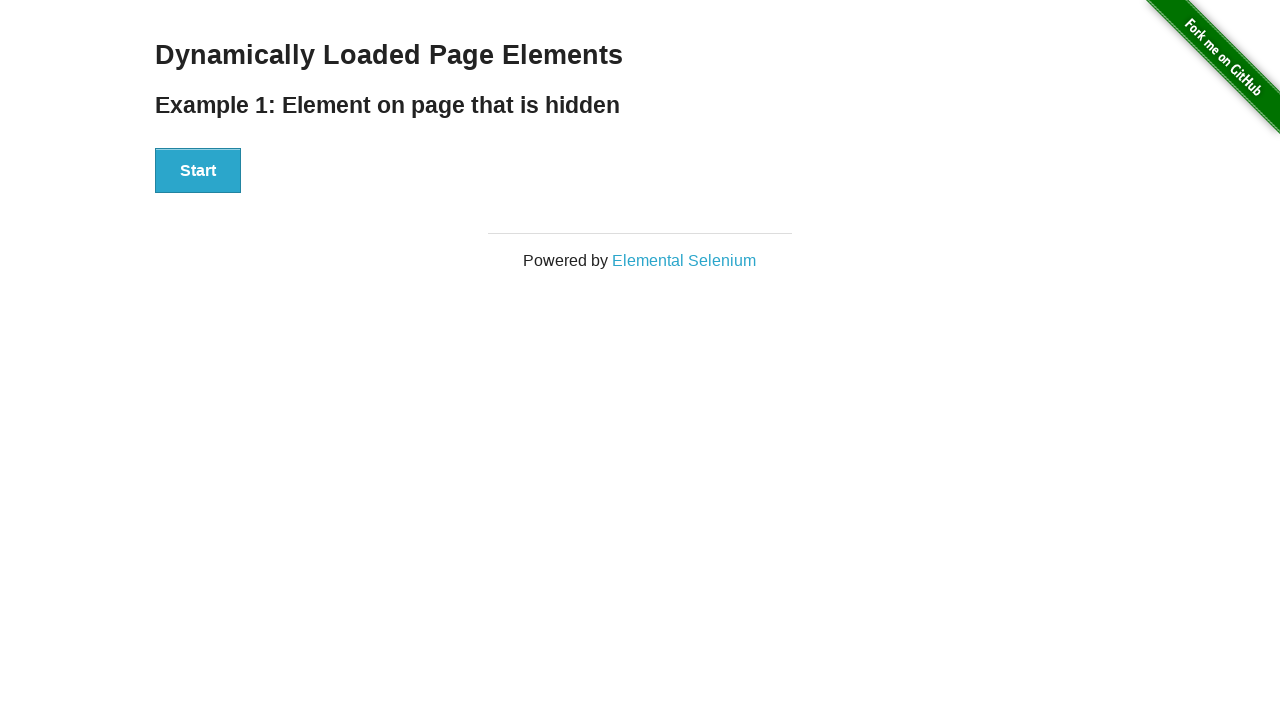

Clicked Start button at (198, 171) on #start button
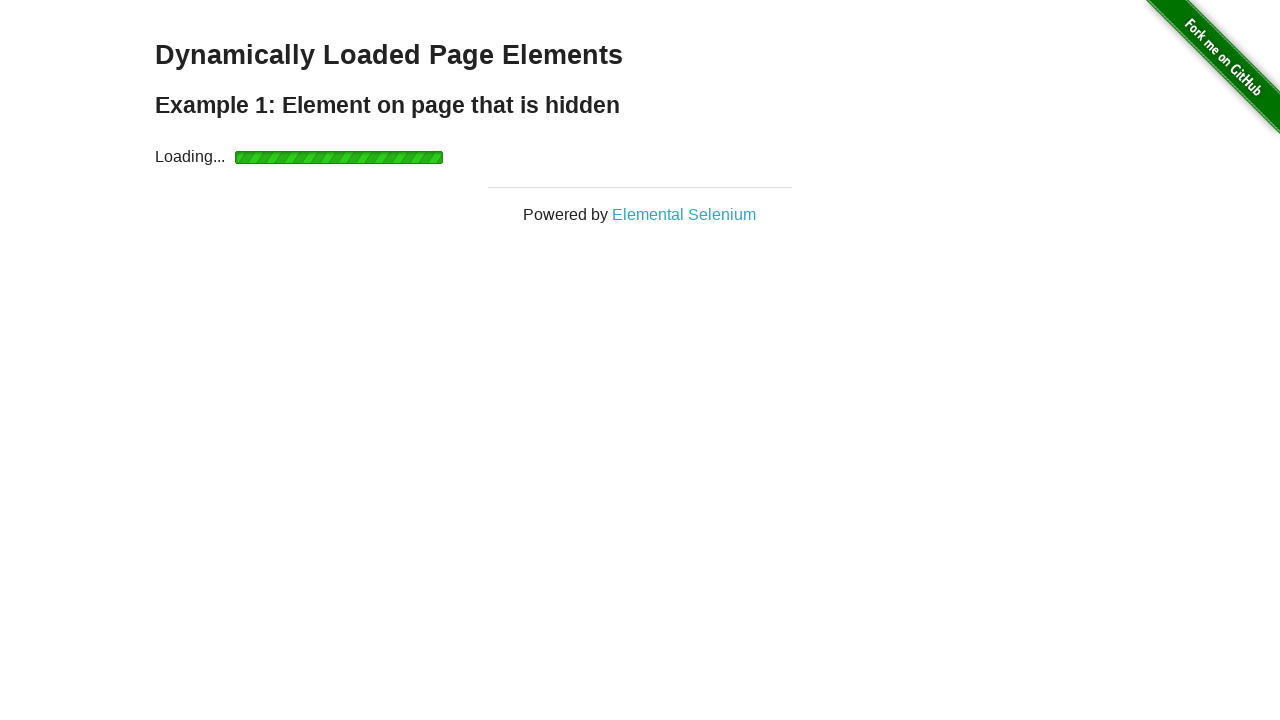

Waited for finish element to become visible
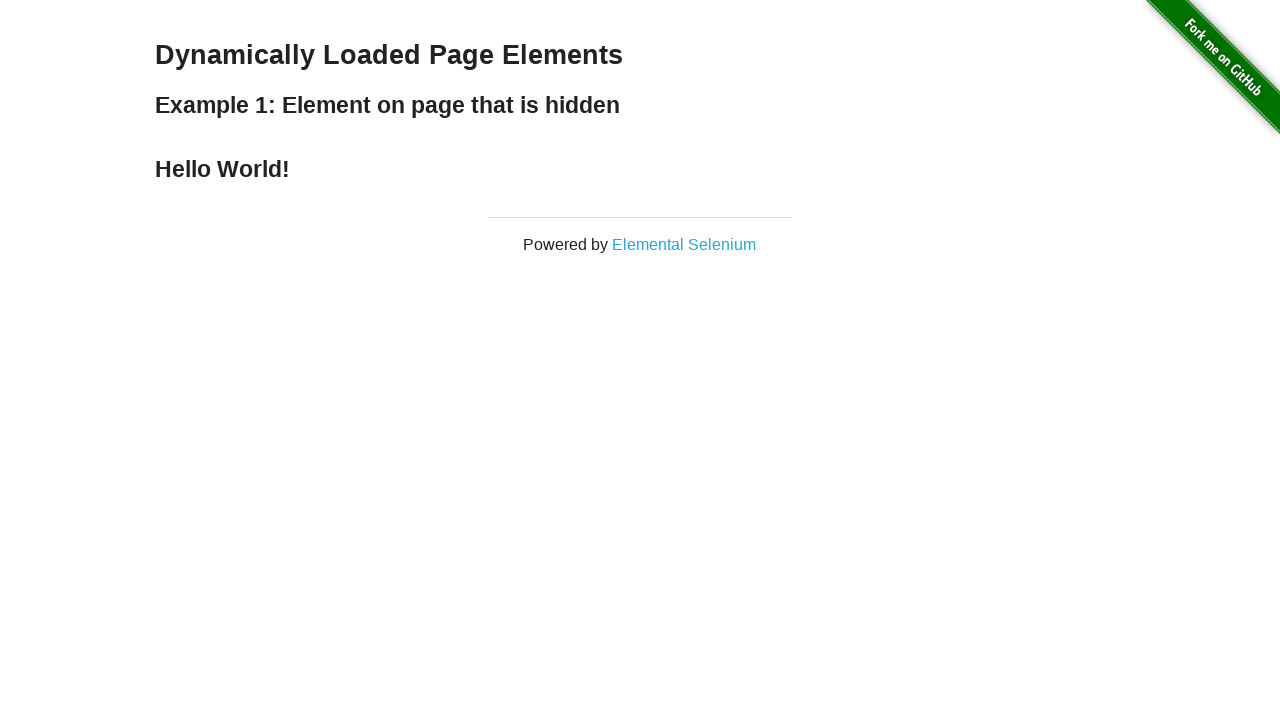

Verified finish element is visible
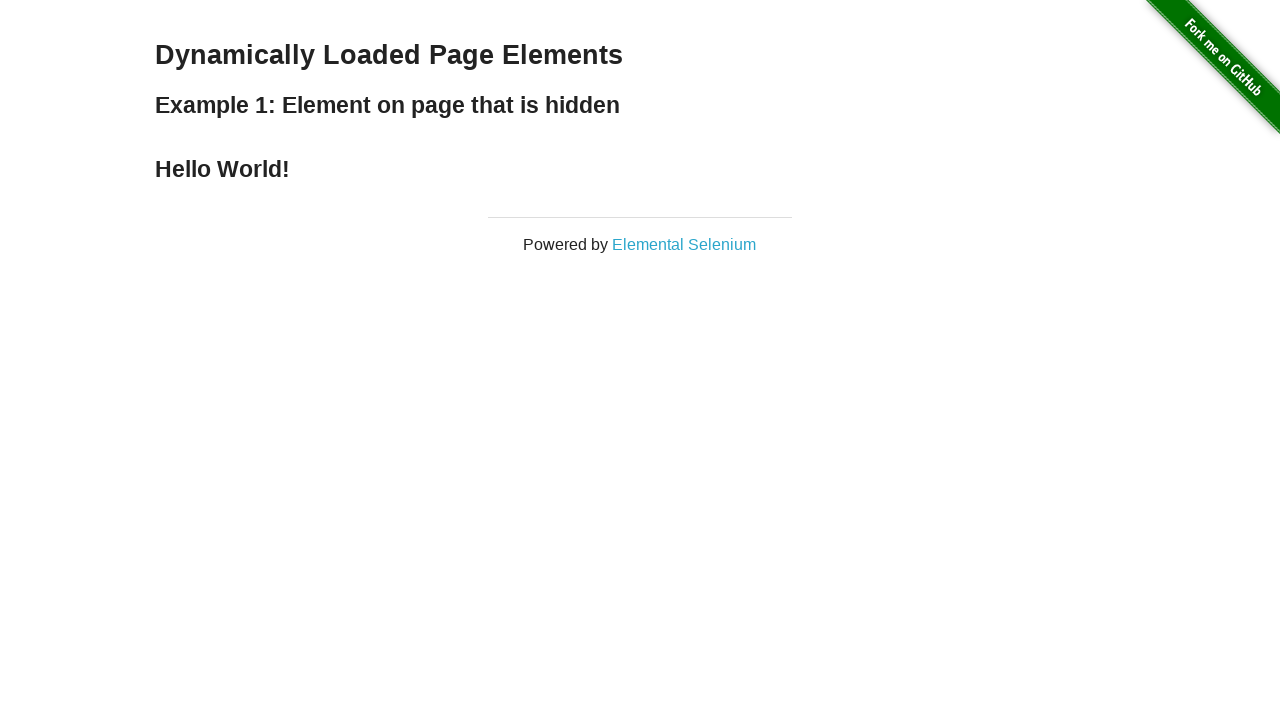

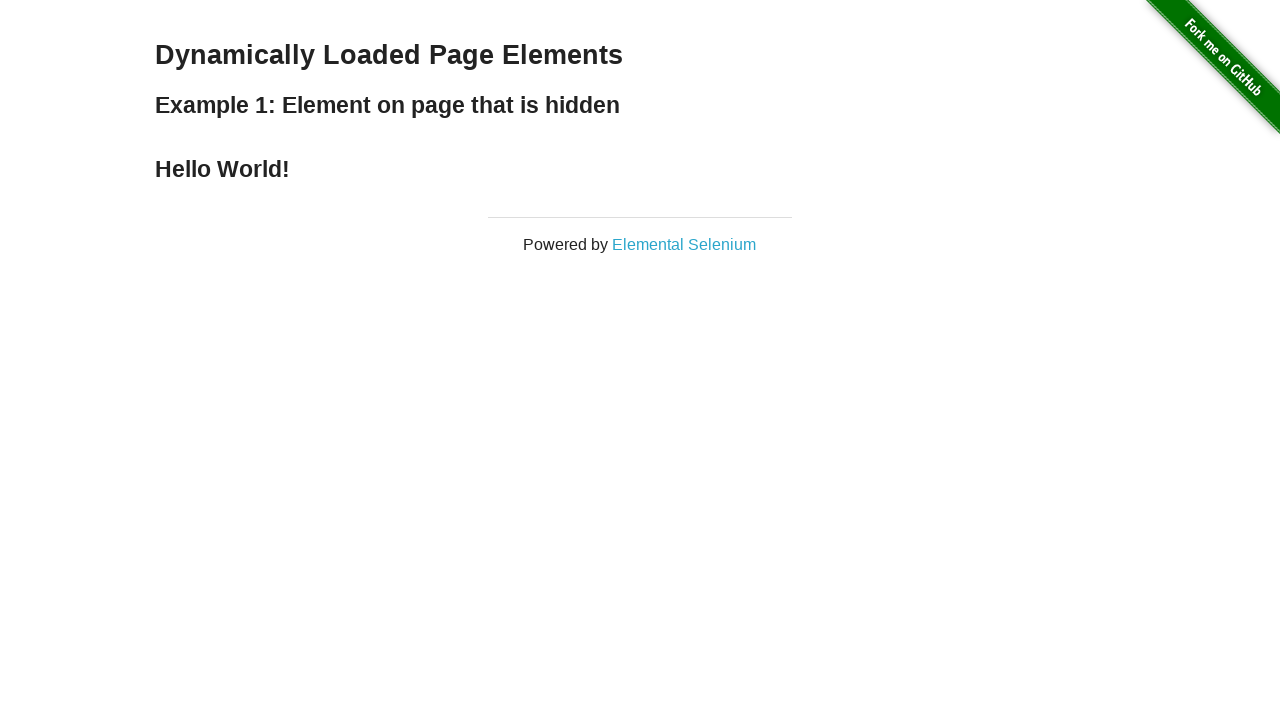